Tests that "Now drop..." text appears when hovering small circle over the big circle while holding

Starting URL: https://loopcamp.vercel.app/drag-and-drop-circles.html

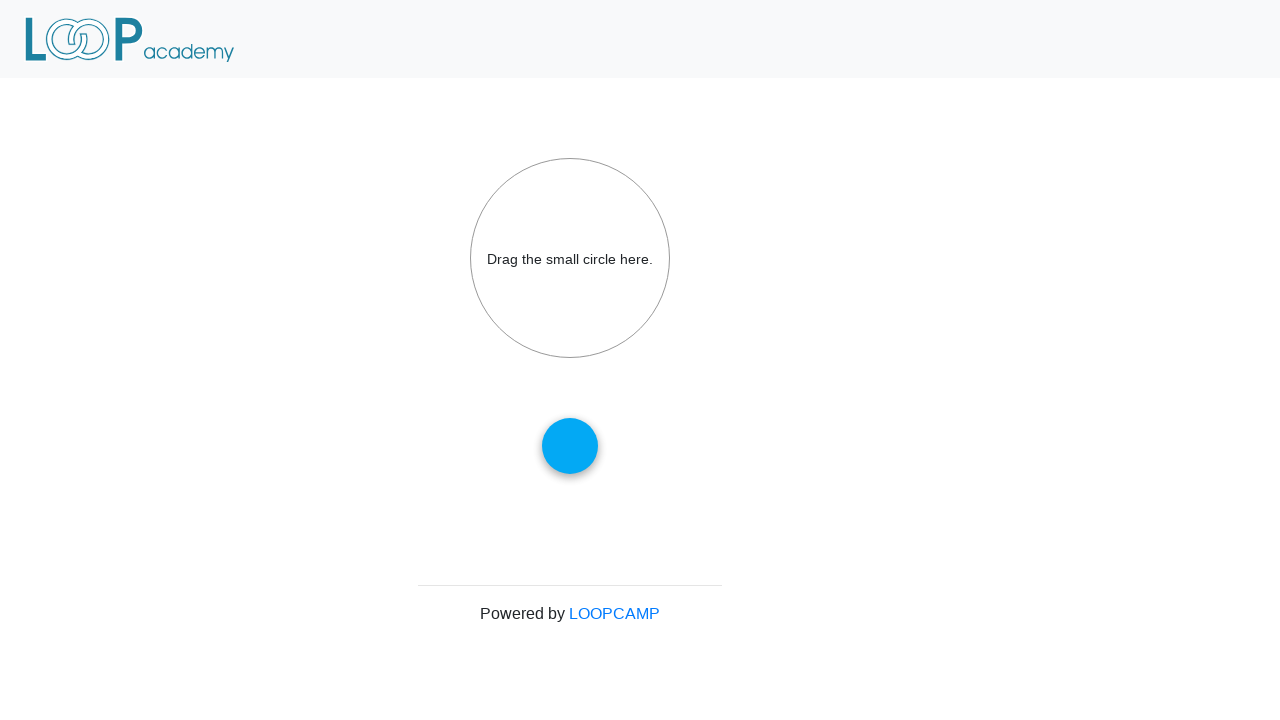

Located the small draggable circle element
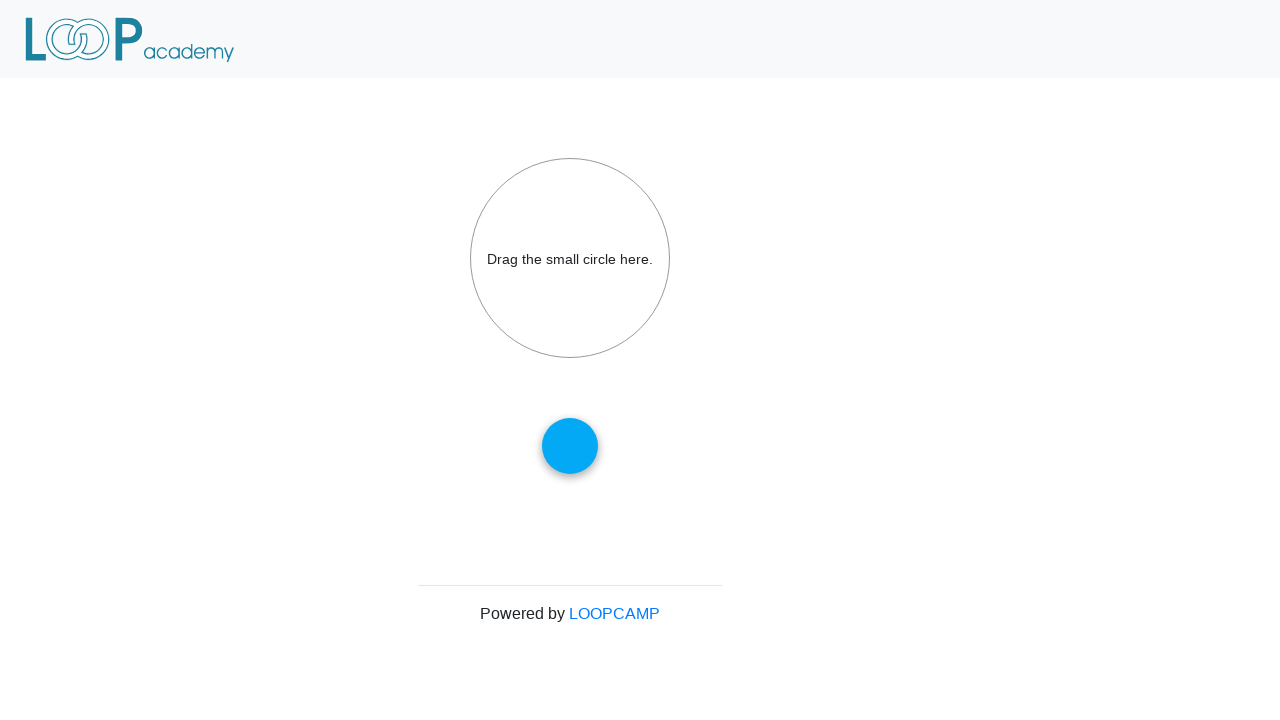

Located the big drop target circle element
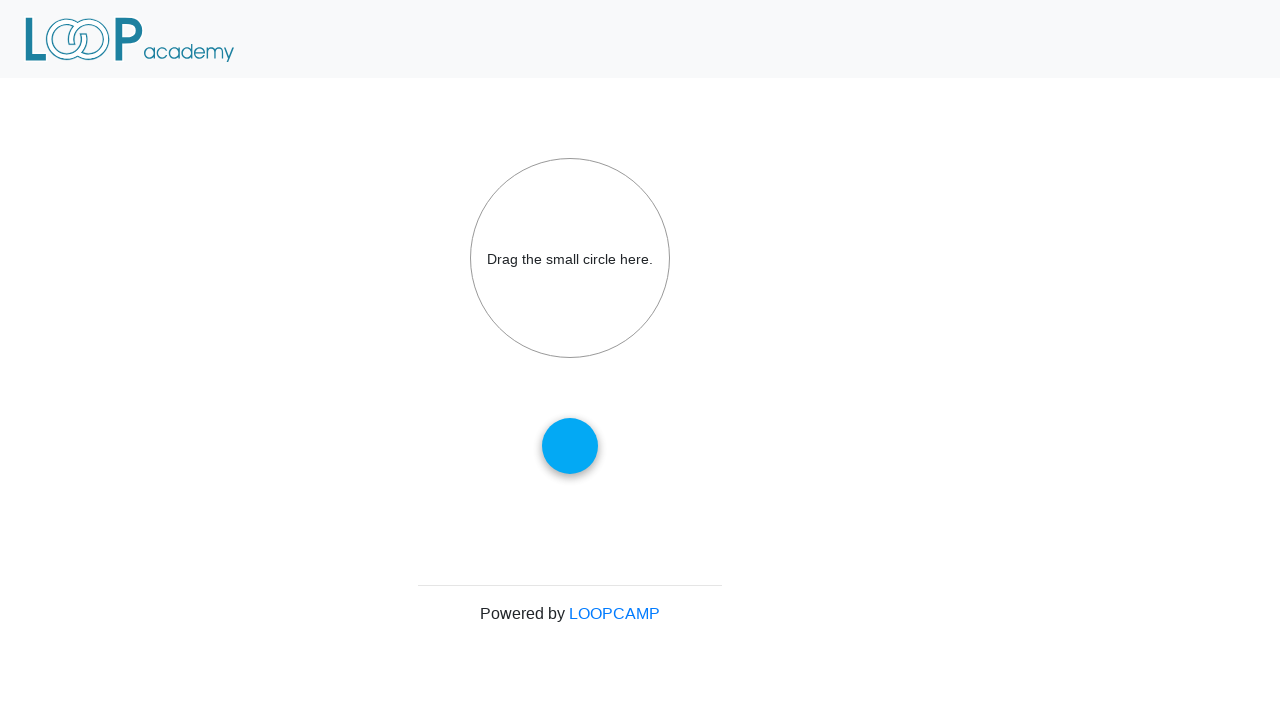

Hovered over the small circle at (570, 446) on #draggable
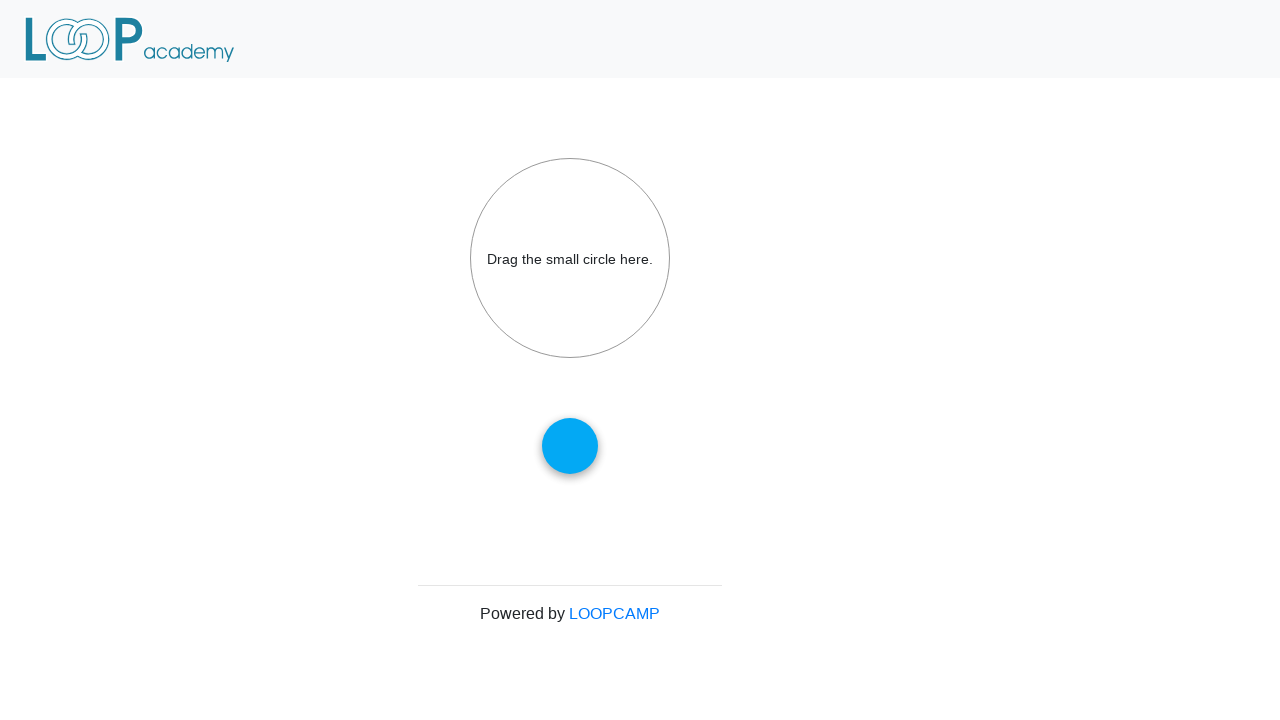

Pressed down mouse button to start dragging at (570, 446)
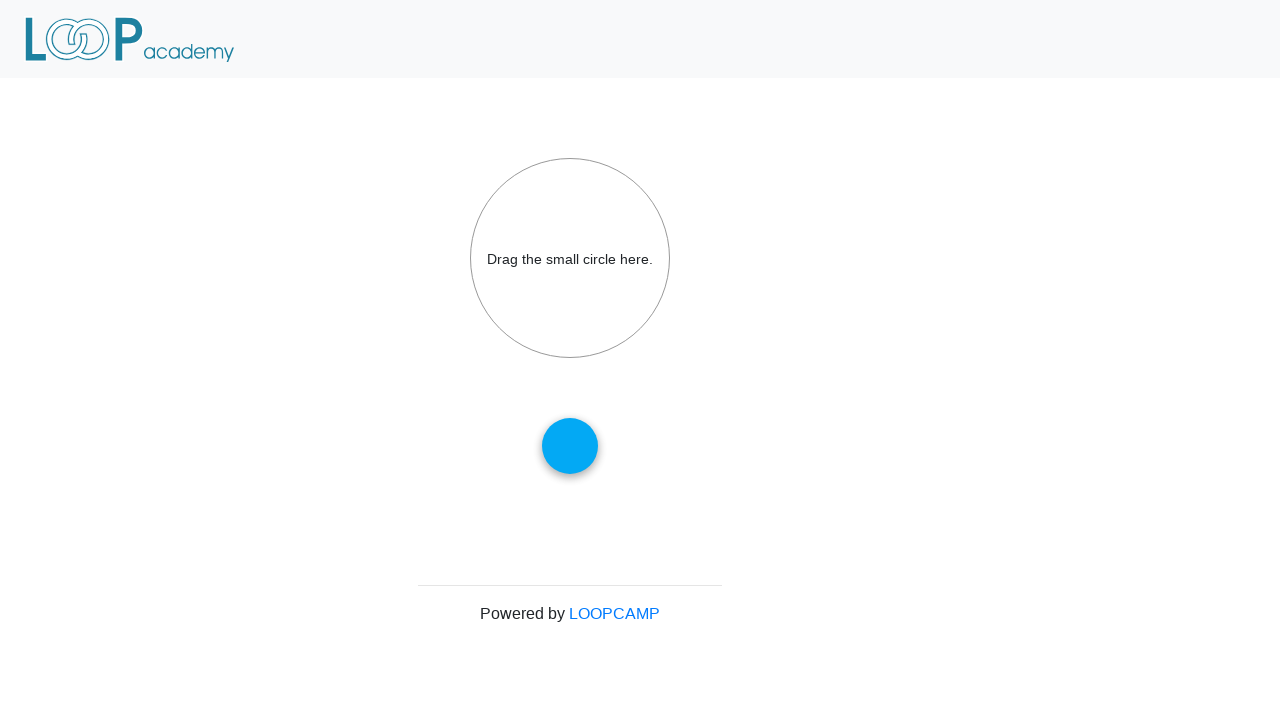

Moved small circle towards the big circle while holding at (572, 268)
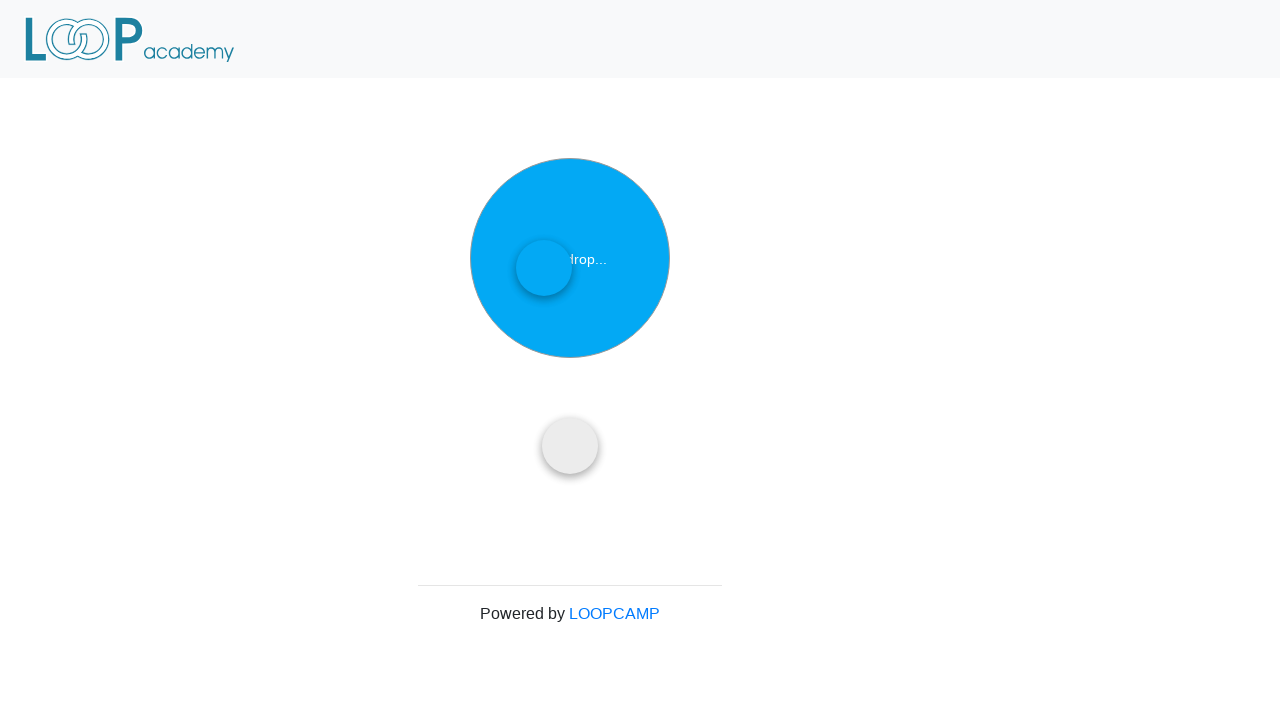

Verified 'Now drop...' text appears on big circle
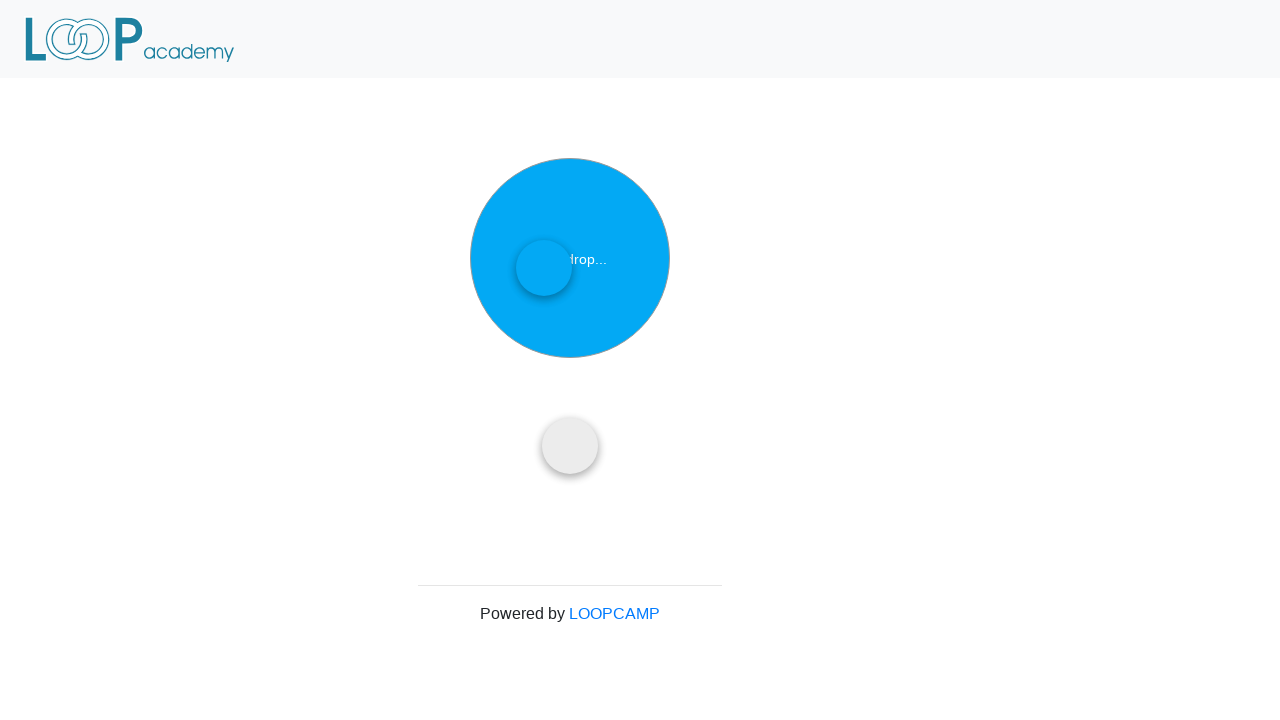

Released mouse button to drop the small circle at (572, 268)
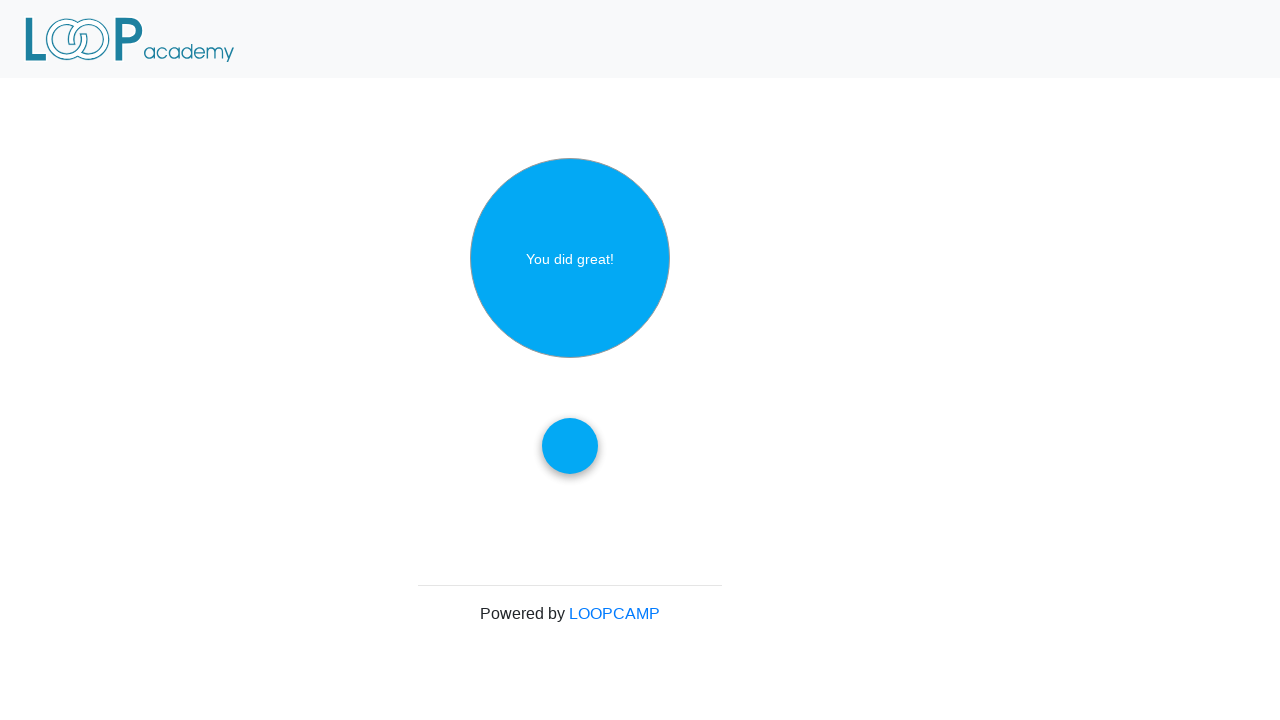

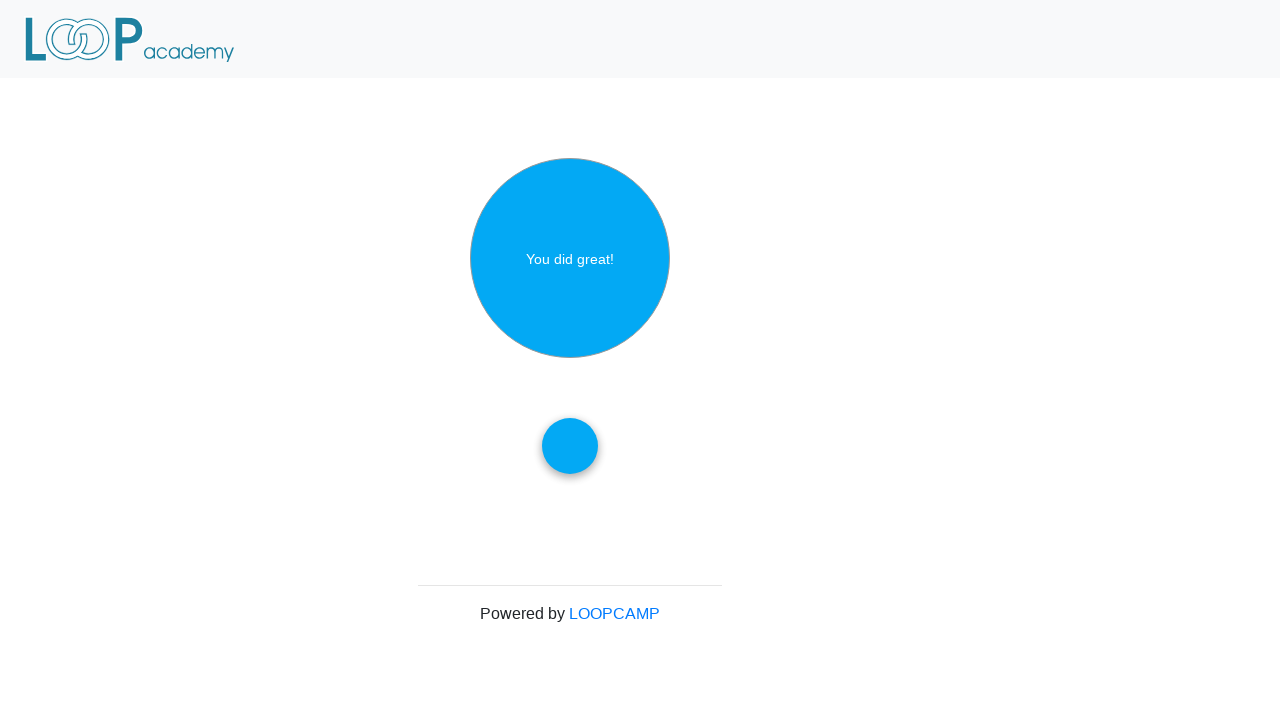